Tests JavaScript prompt dialog handling by clicking a button that triggers a prompt, entering text, accepting it, and verifying the entered text appears in the result

Starting URL: https://testcenter.techproeducation.com/index.php?page=javascript-alerts

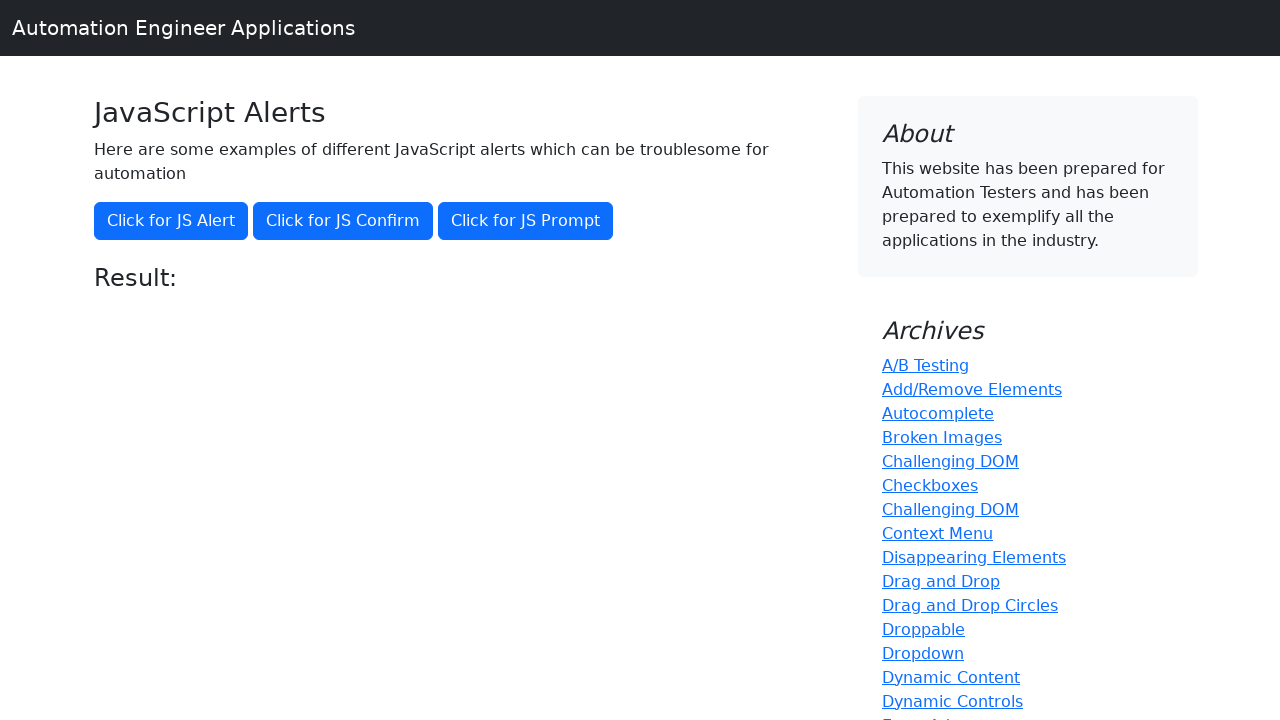

Set up dialog handler to accept prompt with 'Hello World'
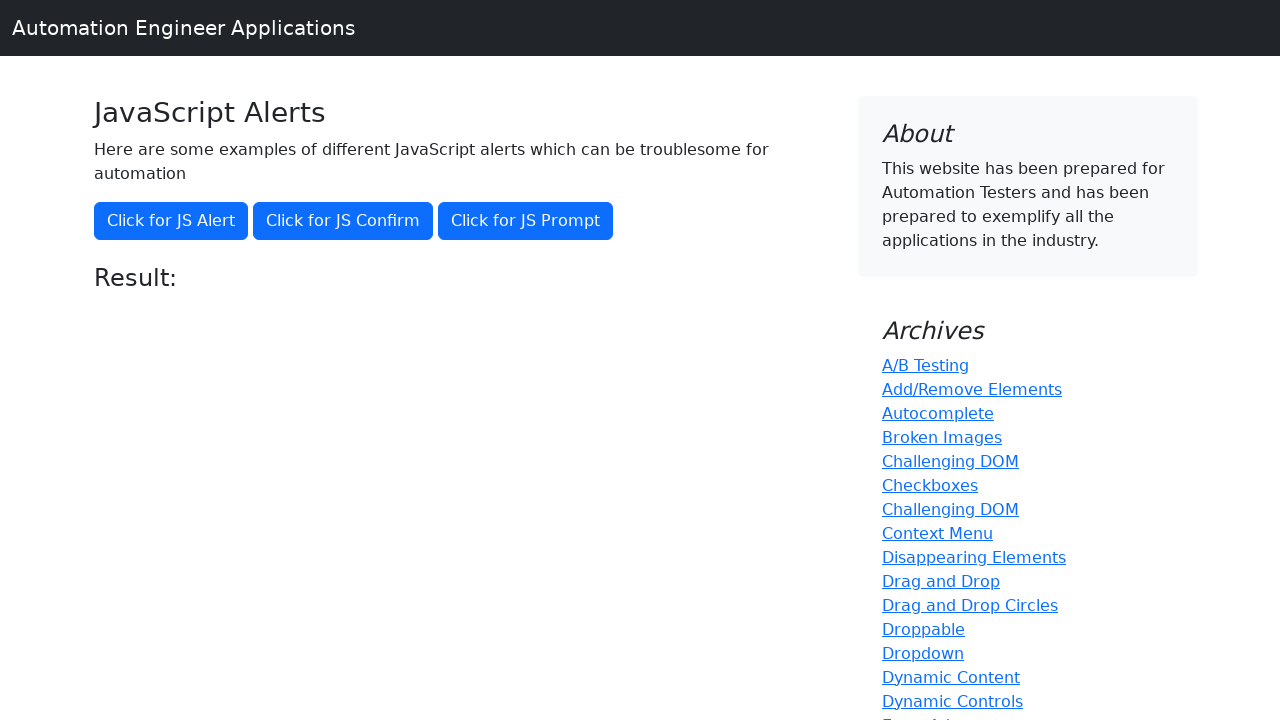

Clicked JavaScript prompt button at (526, 221) on button[onclick='jsPrompt()']
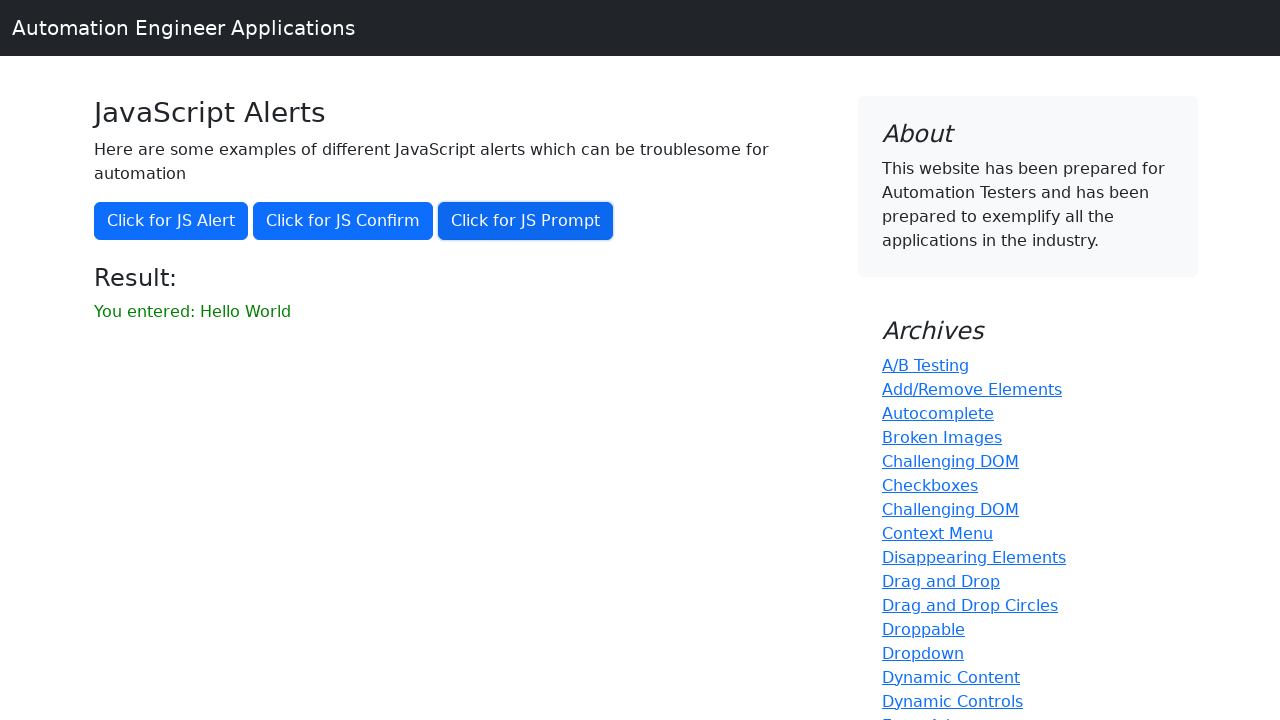

Result element loaded after prompt was handled
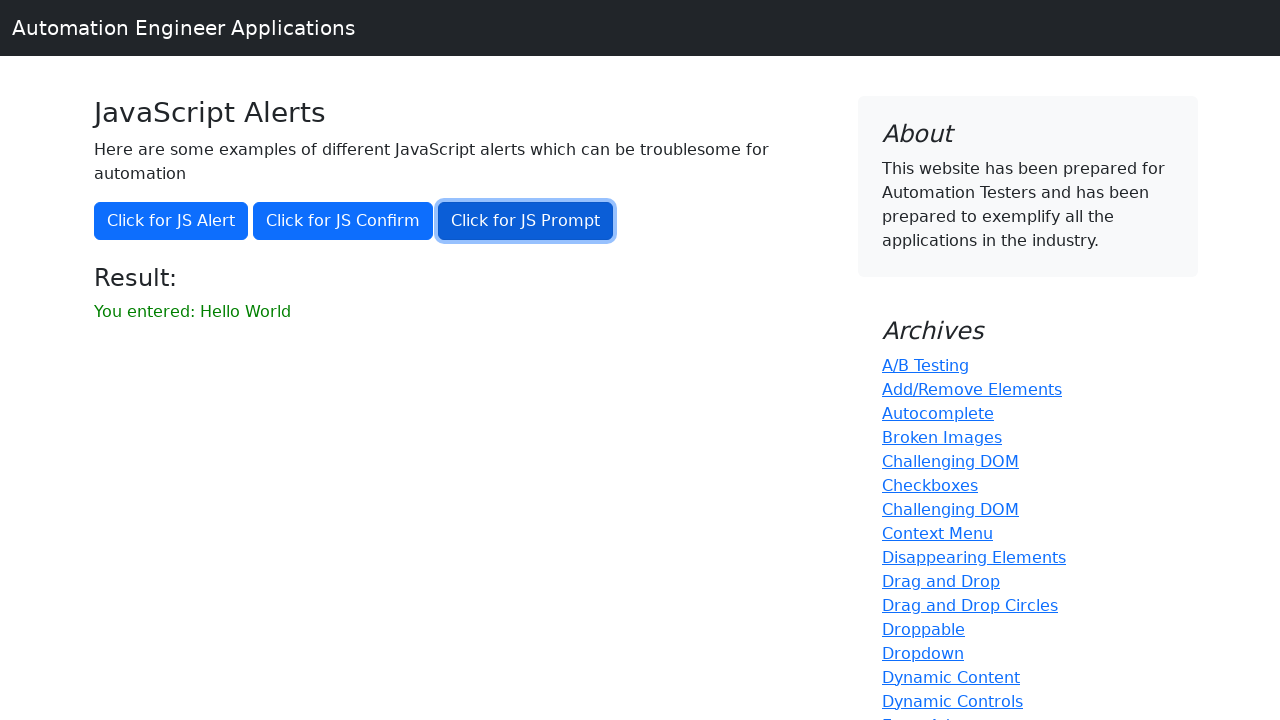

Retrieved result text from the page
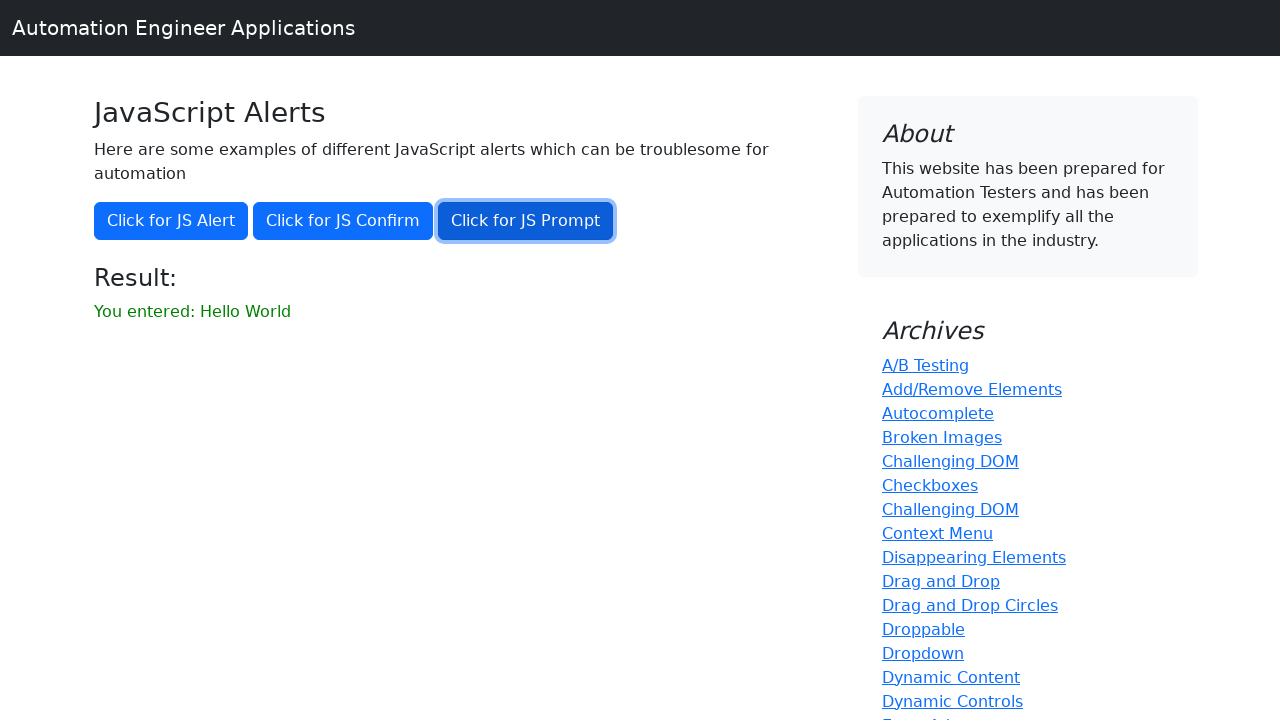

Verified that entered text 'Hello World' appears in the result message
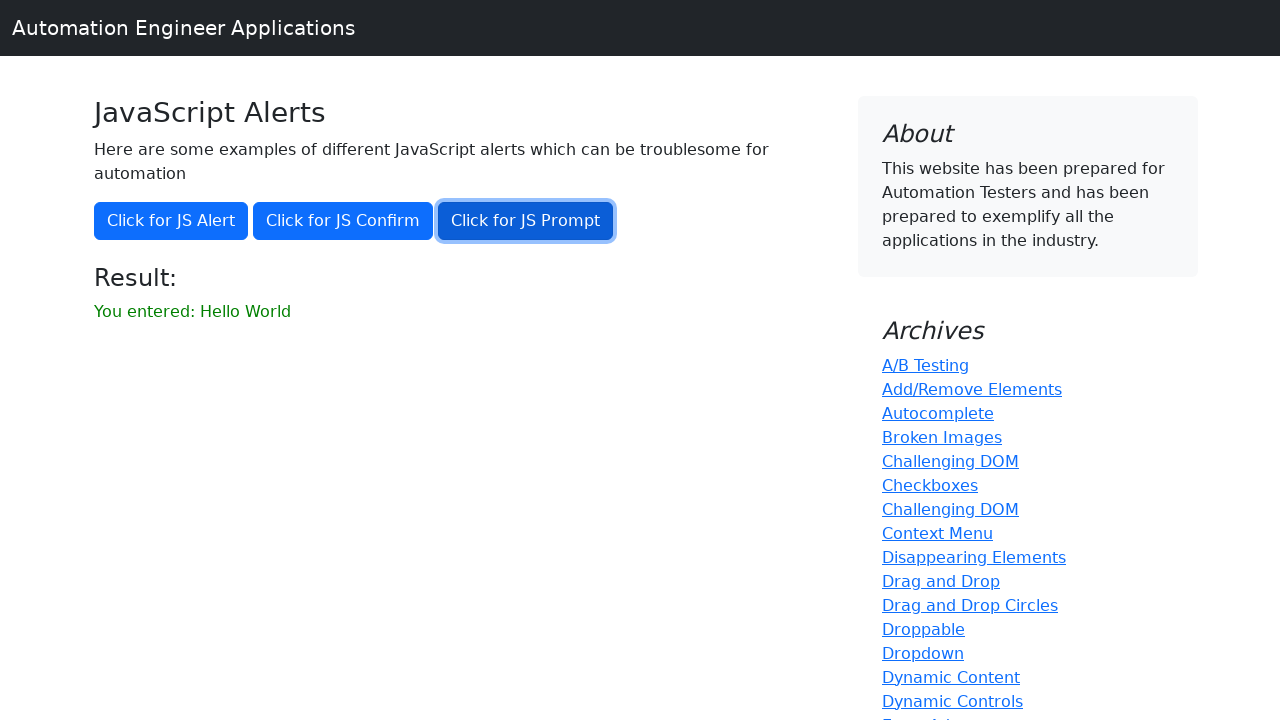

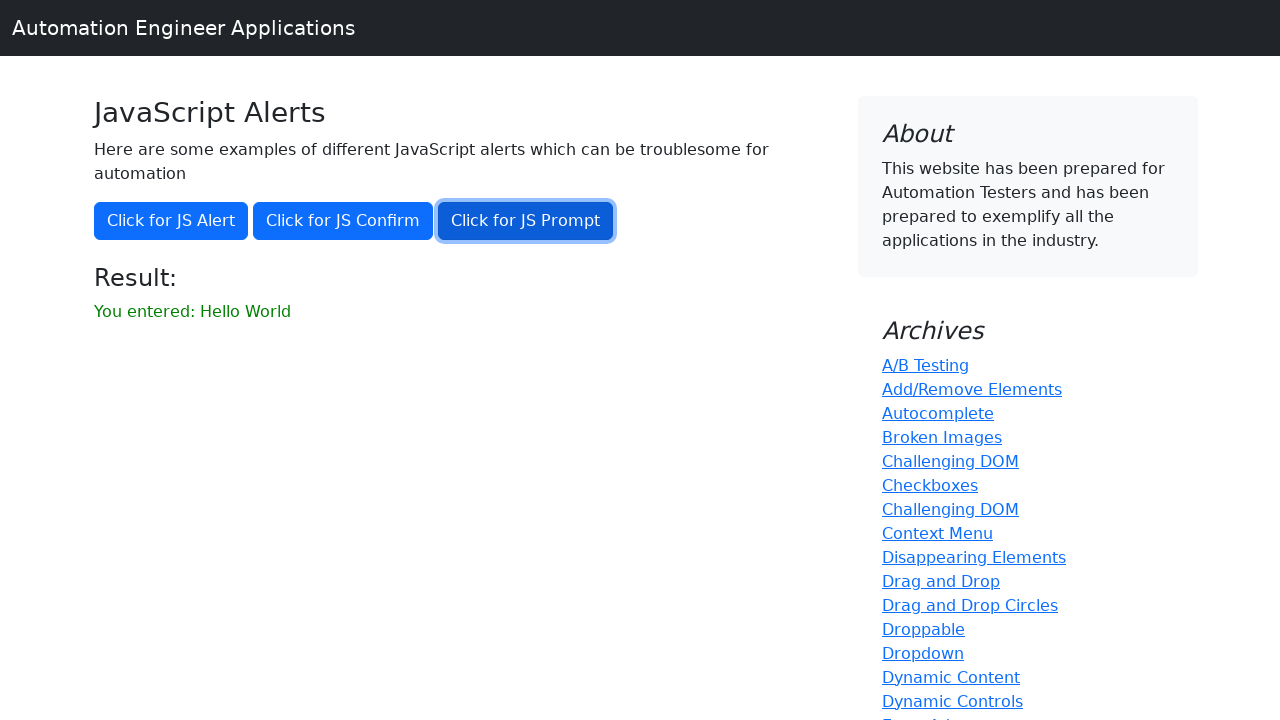